Tests the Add/Remove Elements functionality by clicking the Add button to create a Delete button, then clicking Delete to remove it, repeating this sequence twice.

Starting URL: https://the-internet.herokuapp.com/add_remove_elements/

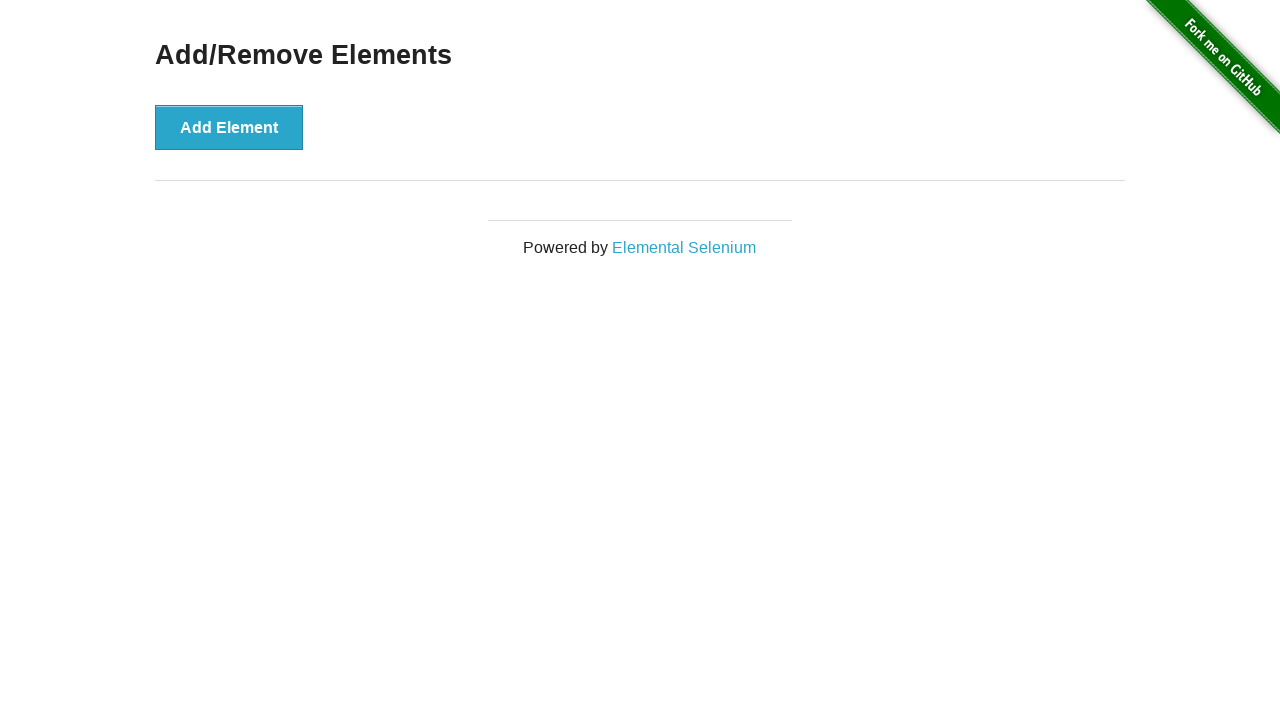

Clicked Add button to create a Delete button at (229, 127) on xpath=//button[contains(.,'Add')]
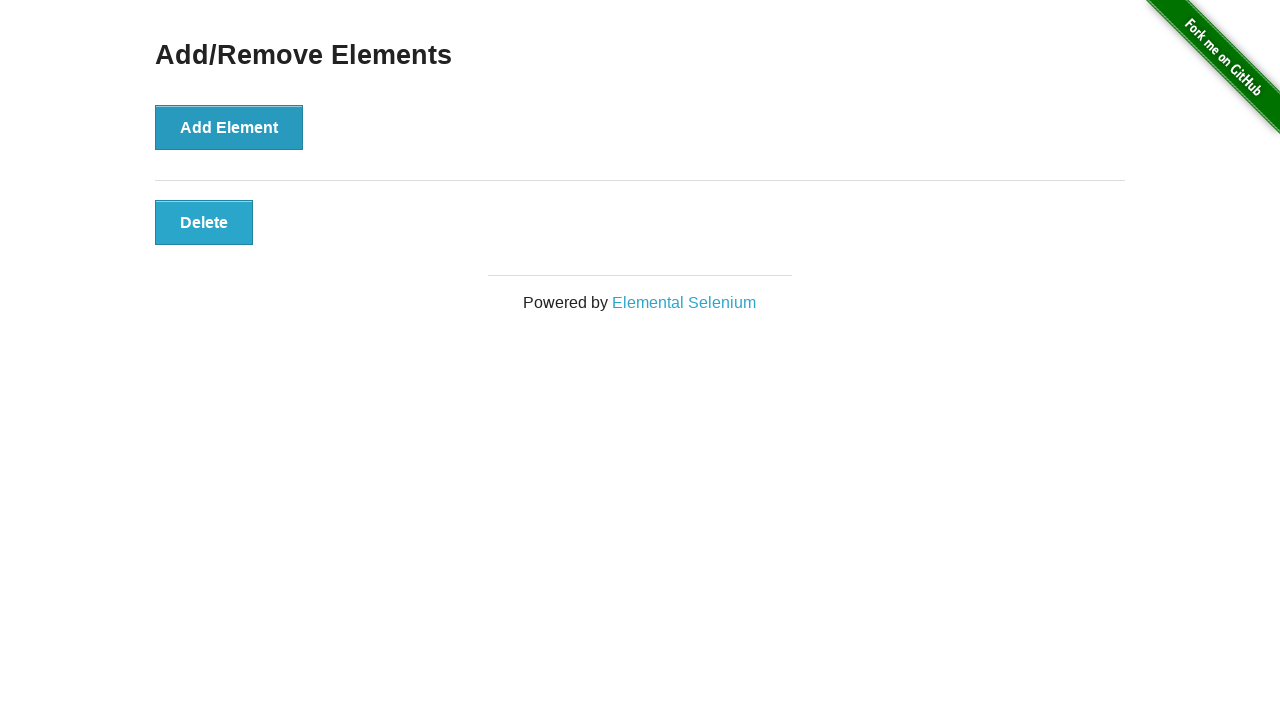

Clicked Delete button to remove the element at (204, 222) on xpath=//button[contains(.,'Delete')]
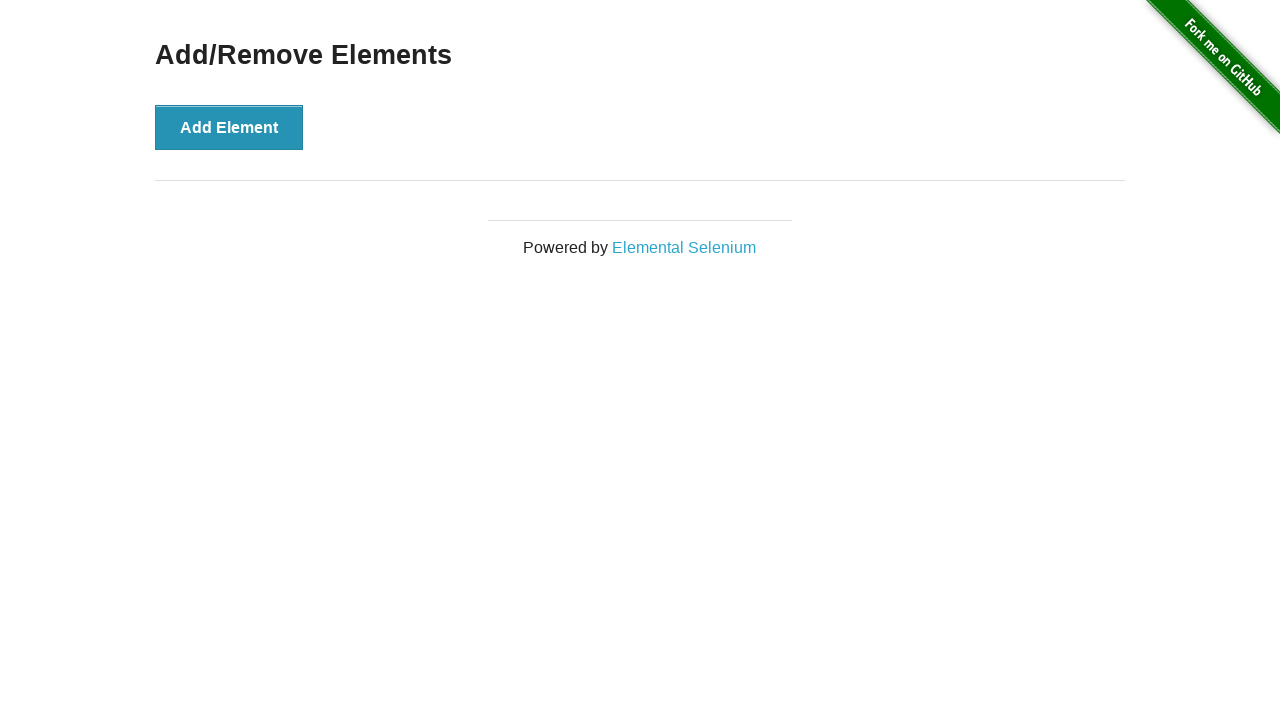

Clicked Add button to create a Delete button (second time) at (229, 127) on xpath=//button[contains(.,'Add')]
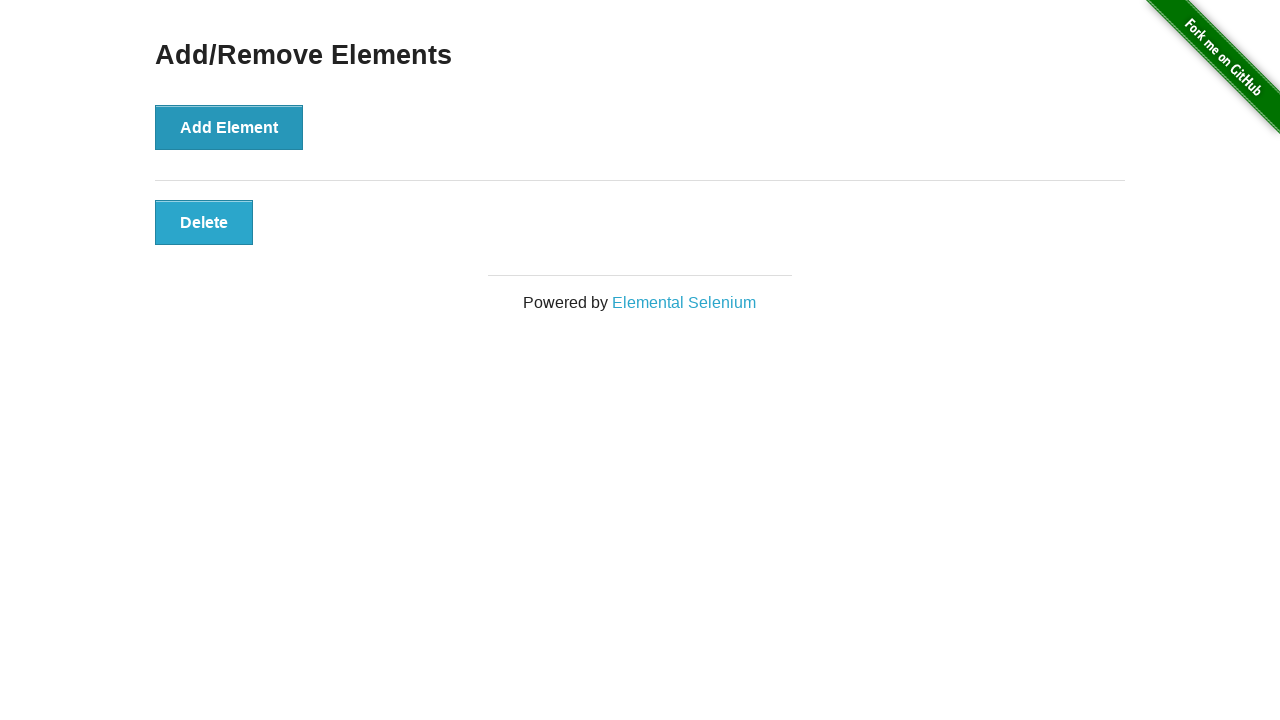

Clicked Delete button to remove the element (second time) at (204, 222) on xpath=//button[contains(.,'Delete')]
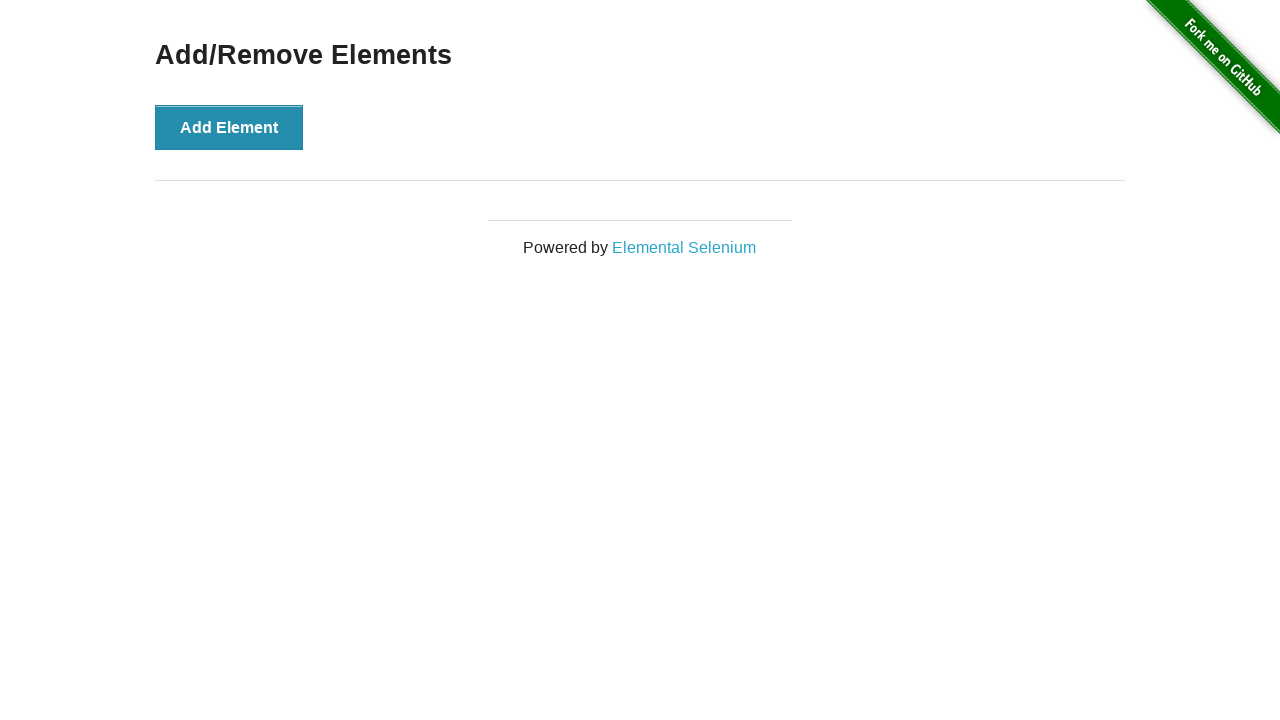

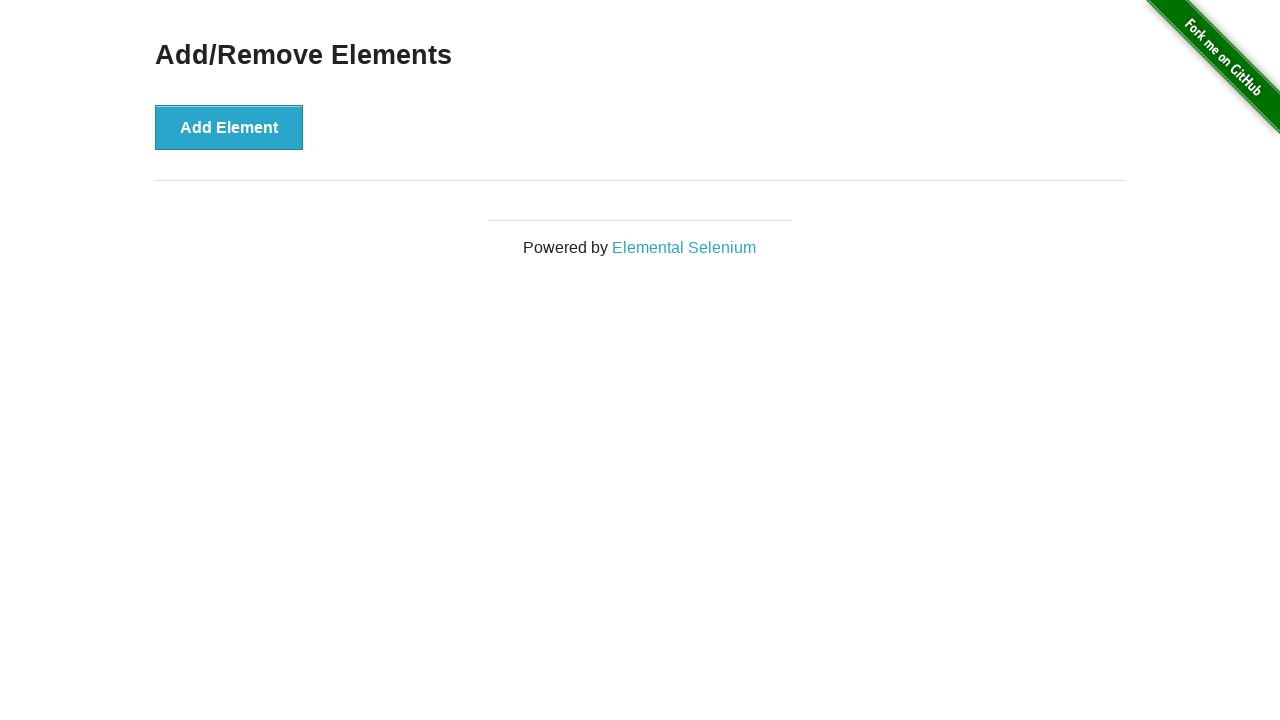